Tests a form that requires extracting a hidden value from an element attribute, calculating a mathematical result, filling in the answer, selecting a checkbox and radio button, then submitting the form.

Starting URL: http://suninjuly.github.io/get_attribute.html

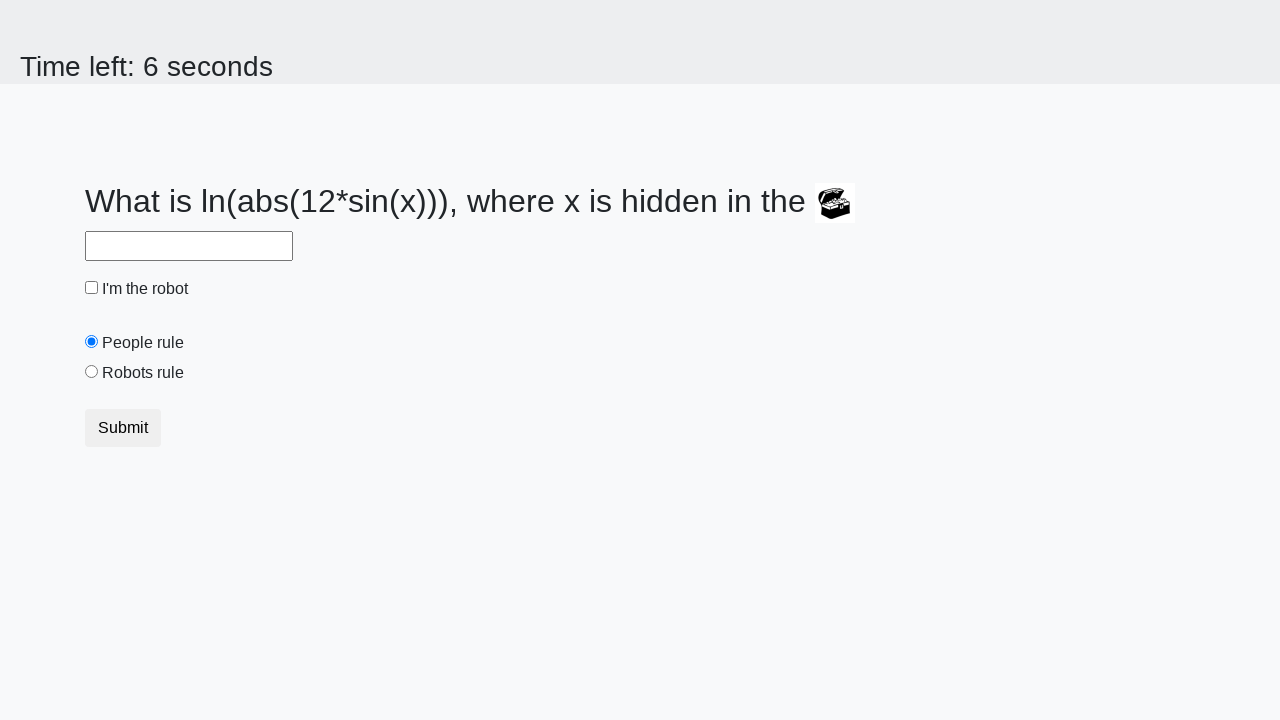

Located the treasure element with hidden value
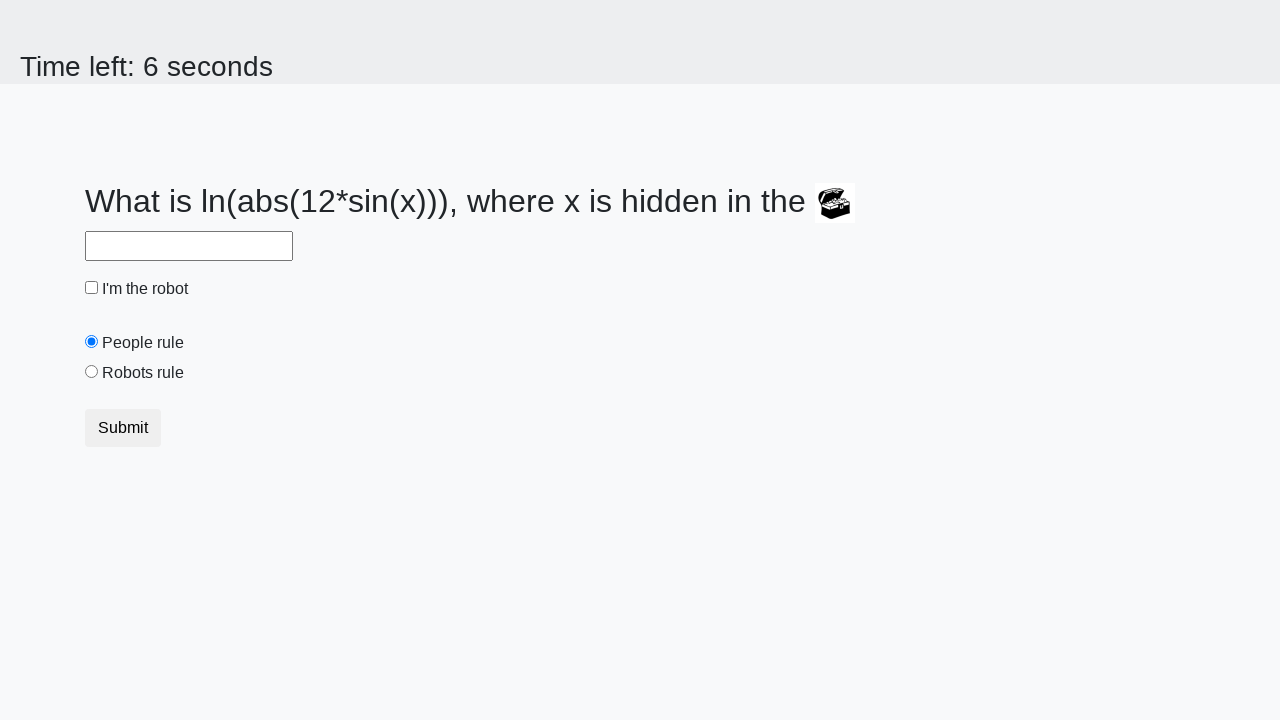

Extracted hidden treasure value from element attribute
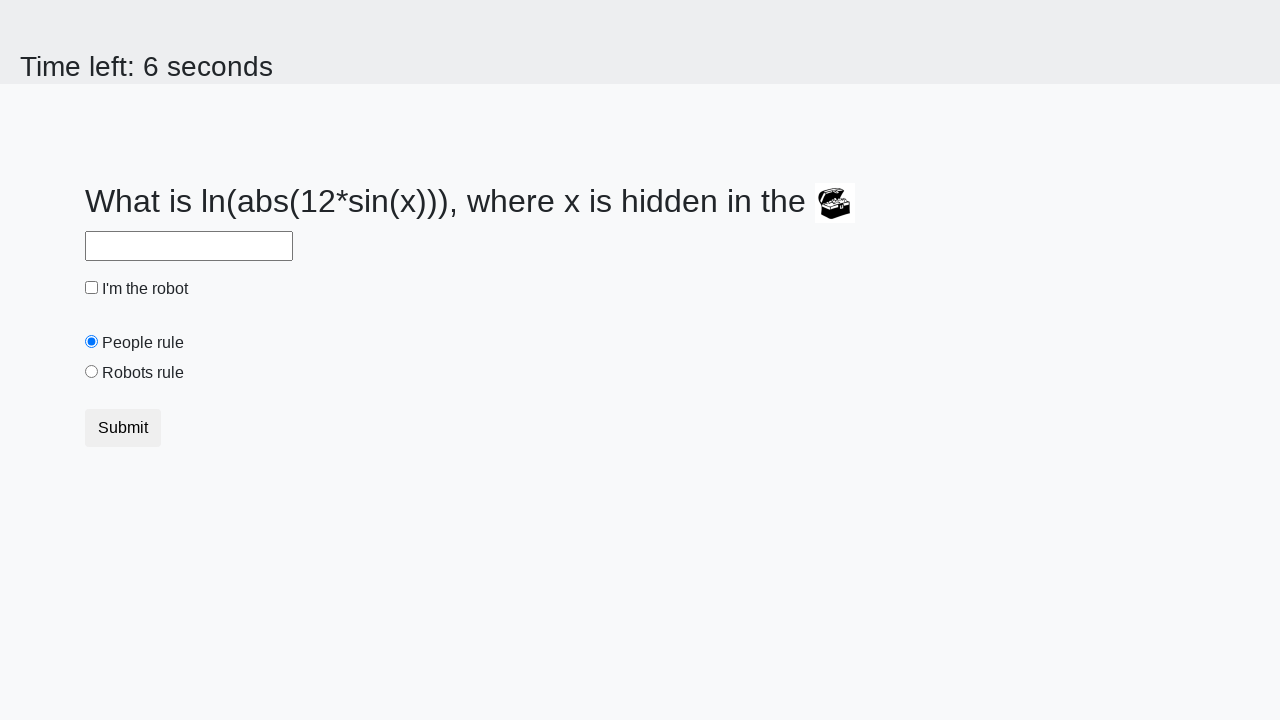

Calculated answer using formula: 2.455014095006879
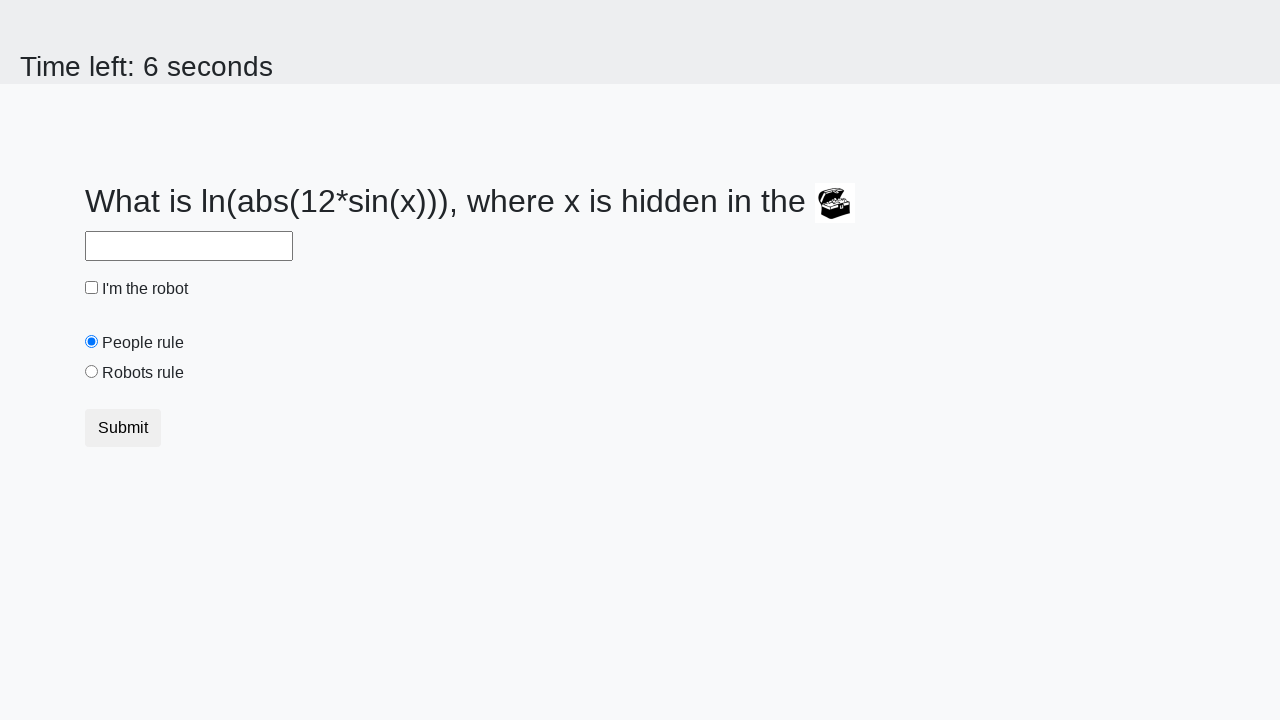

Filled in the calculated answer in the answer field on #answer
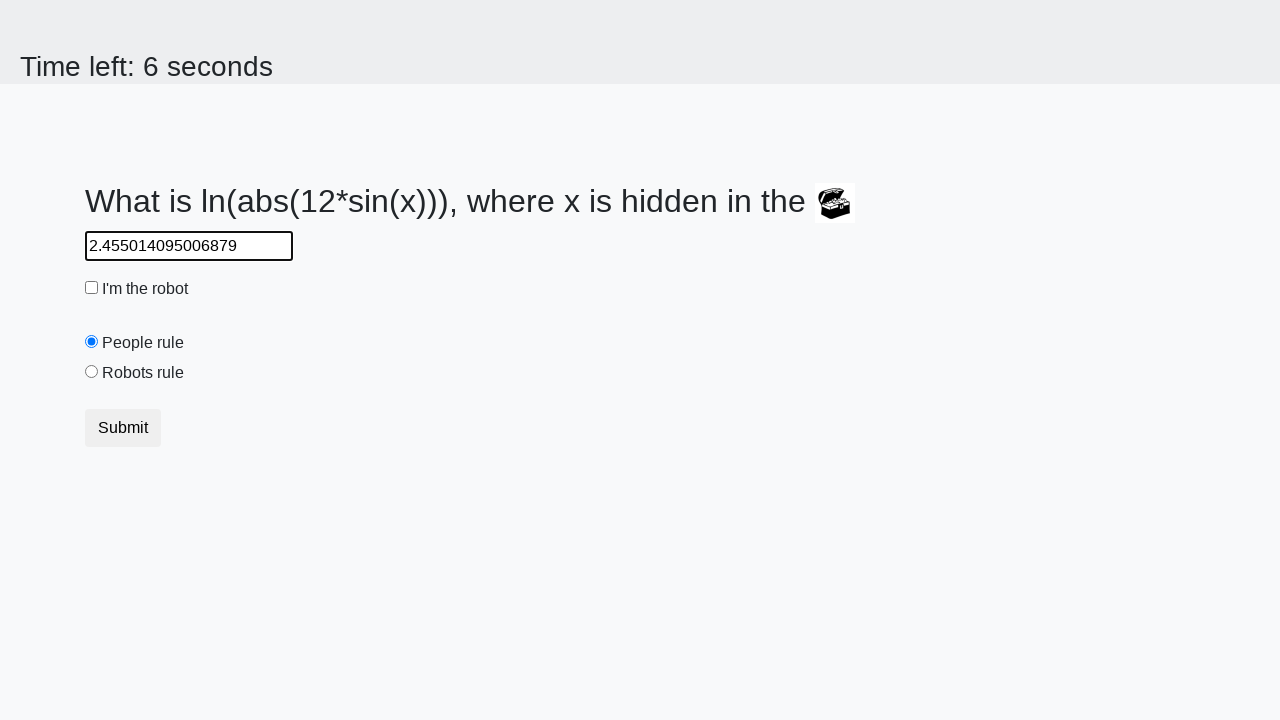

Checked the robot checkbox at (92, 288) on #robotCheckbox
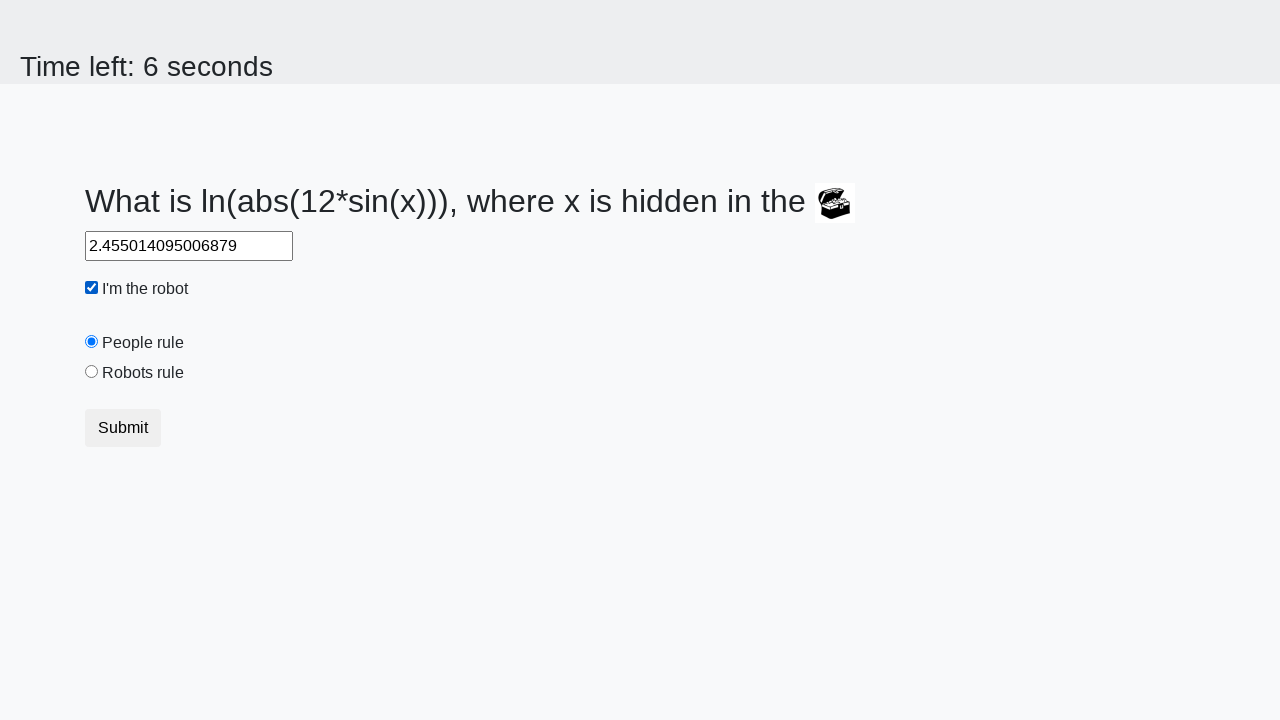

Selected the robots rule radio button at (92, 372) on #robotsRule
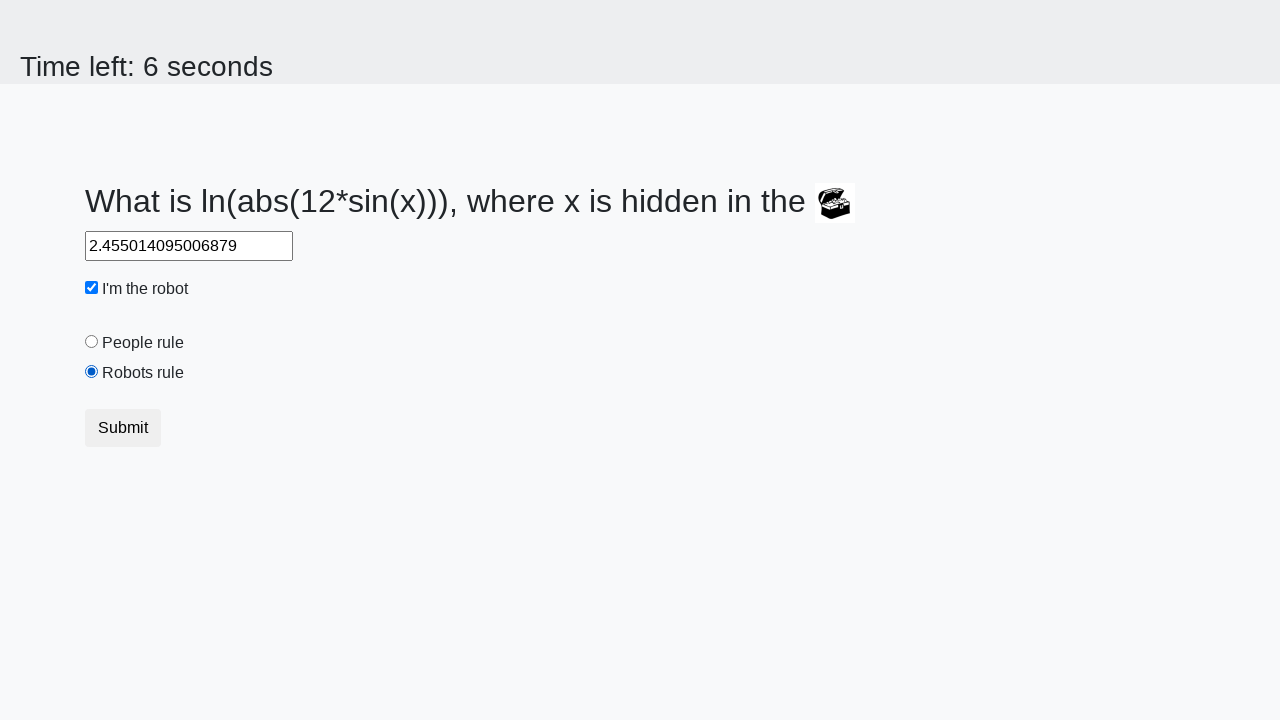

Clicked submit button to submit the form at (123, 428) on button.btn
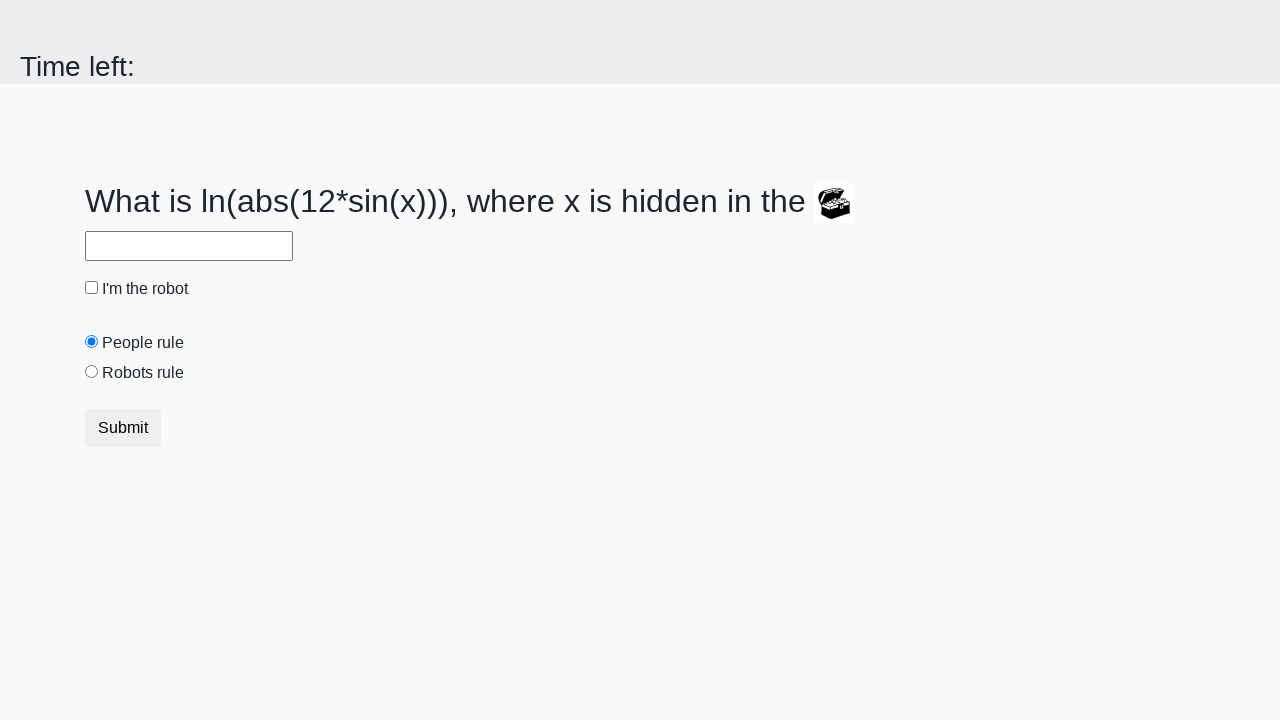

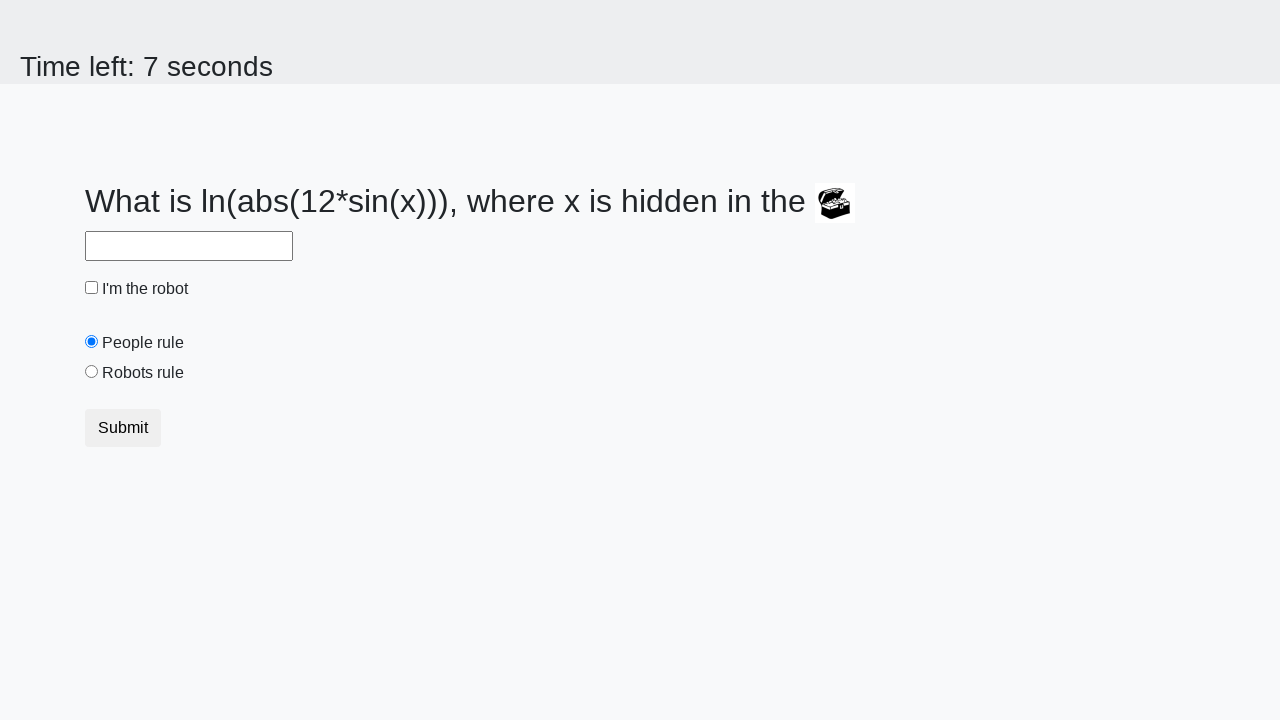